Tests a basic calculator web application by entering two numbers, selecting the multiply operation, clicking calculate, and verifying the result equals 15

Starting URL: https://testsheepnz.github.io/BasicCalculator.html

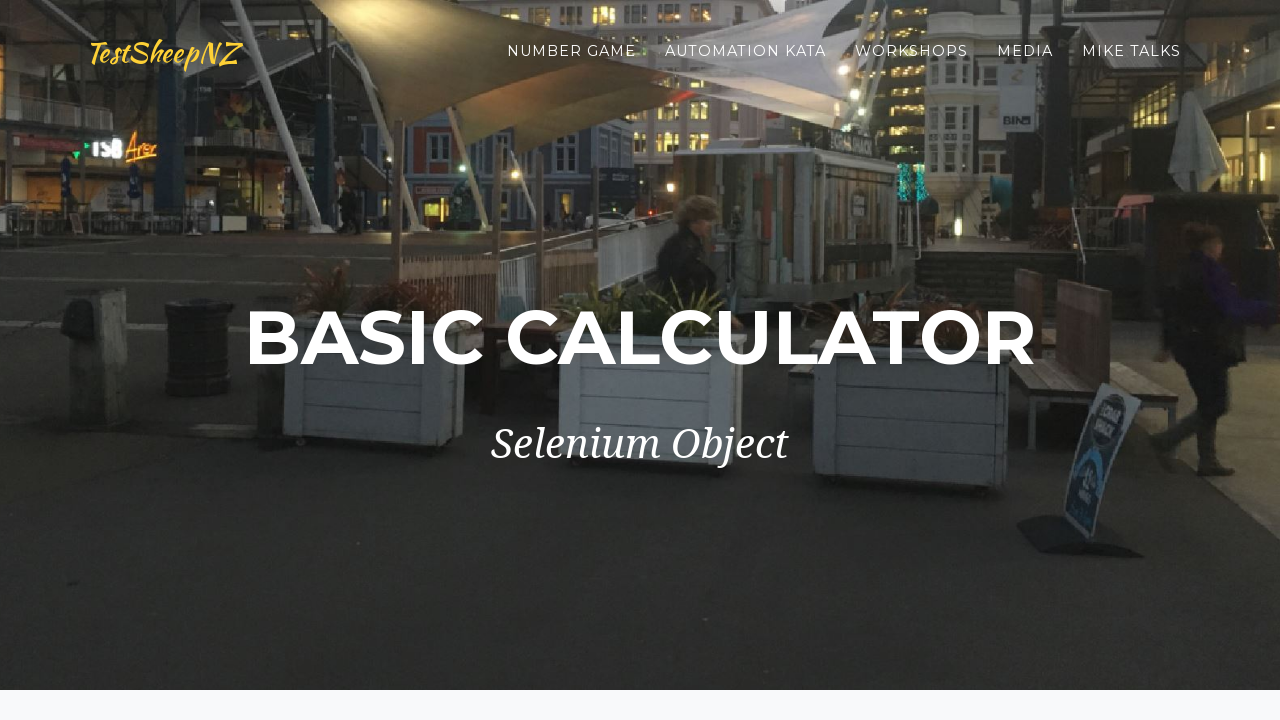

Navigated to BasicCalculator application
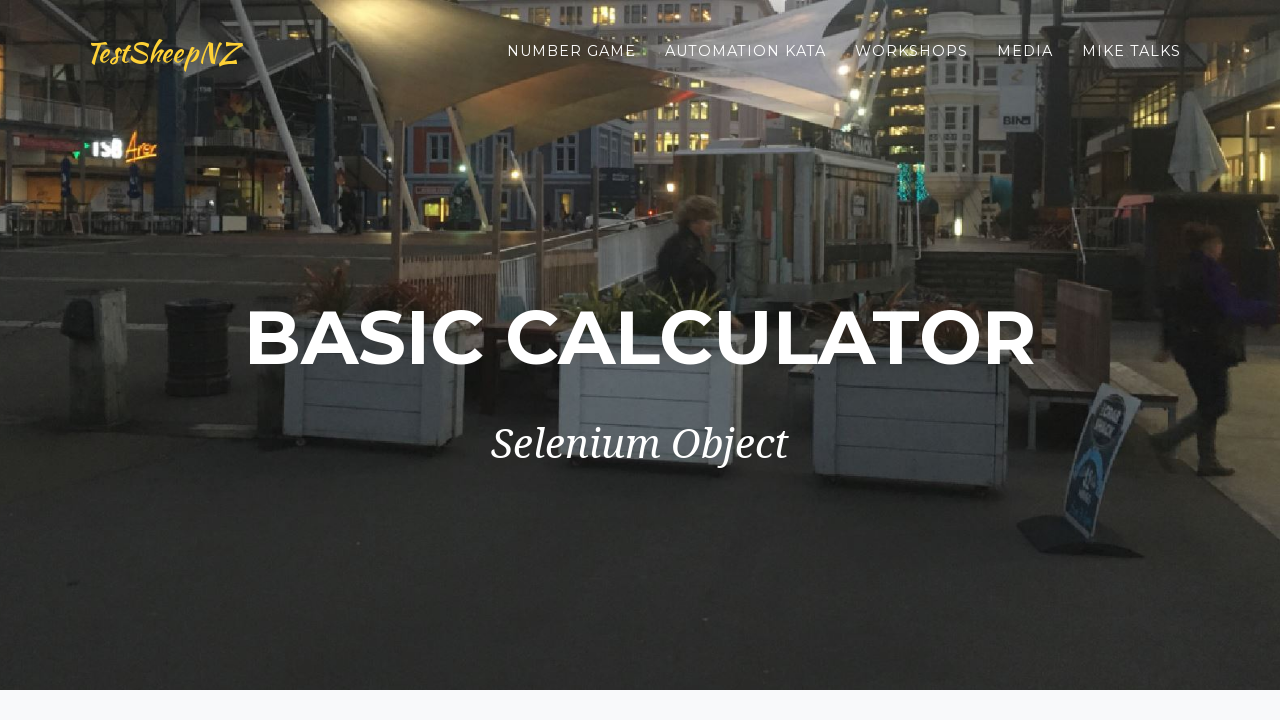

Clicked first number field at (474, 361) on #number1Field
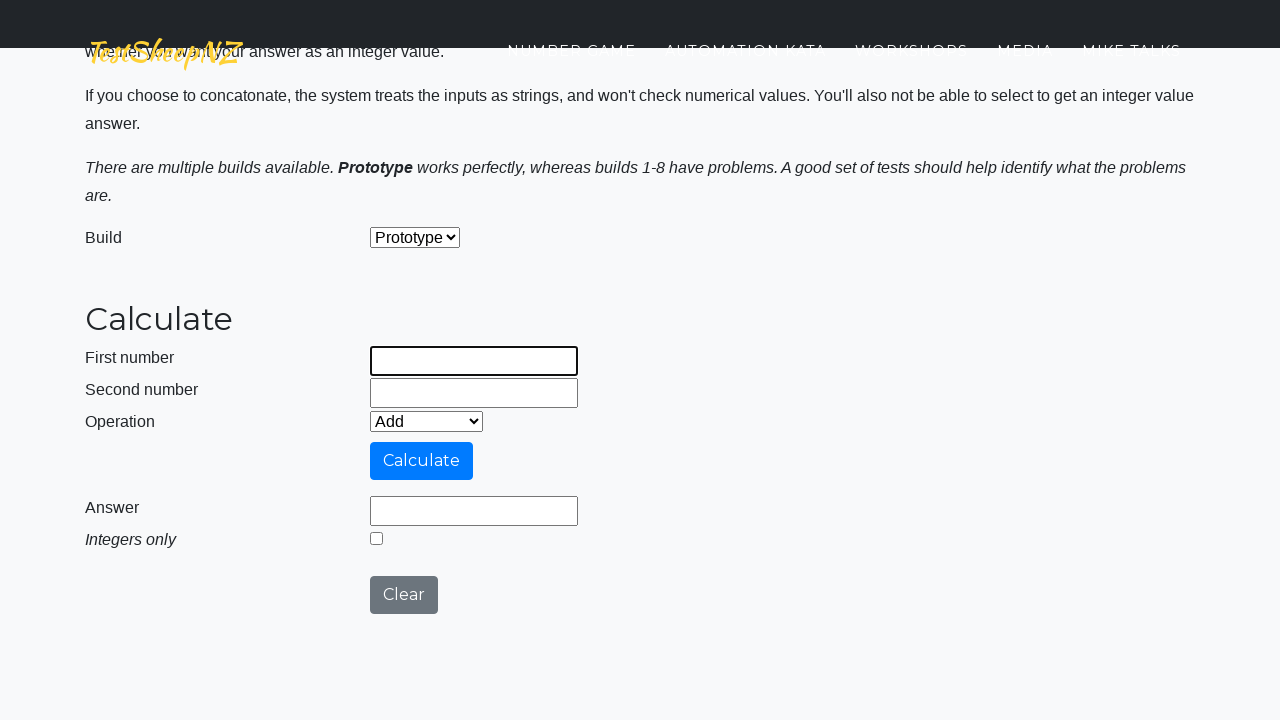

Entered 3 in first number field on #number1Field
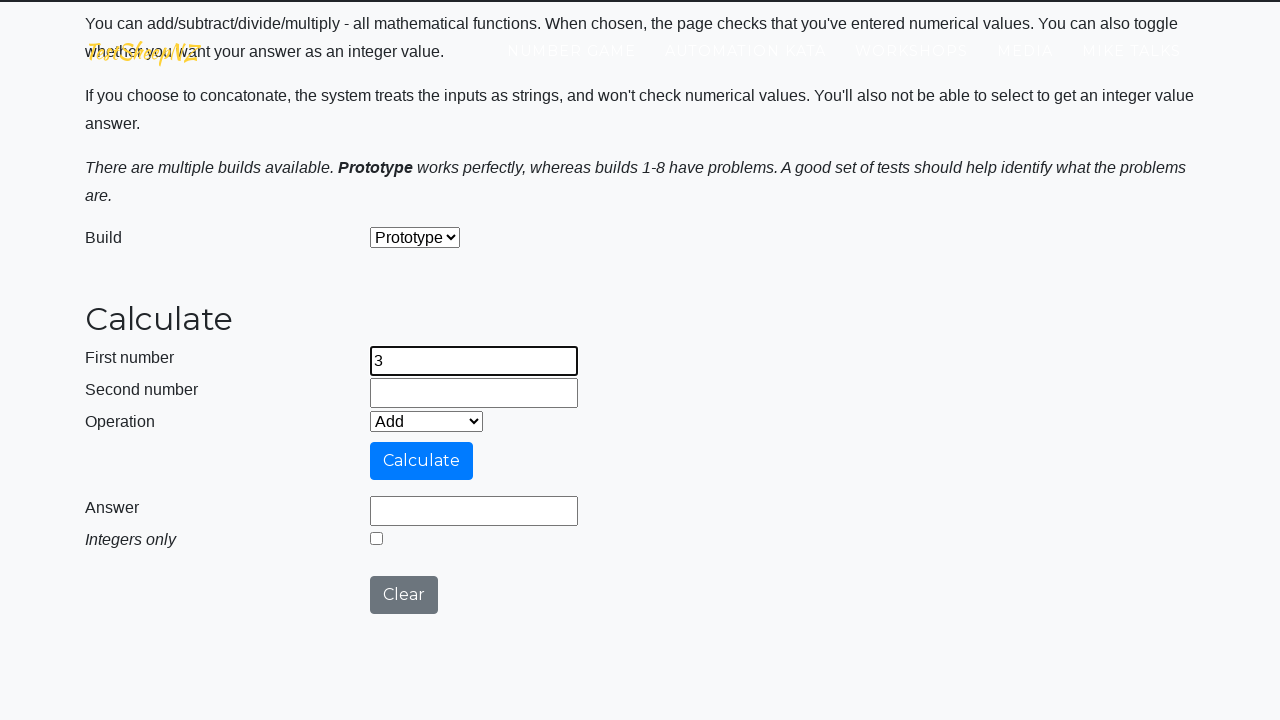

Clicked second number field at (474, 393) on #number2Field
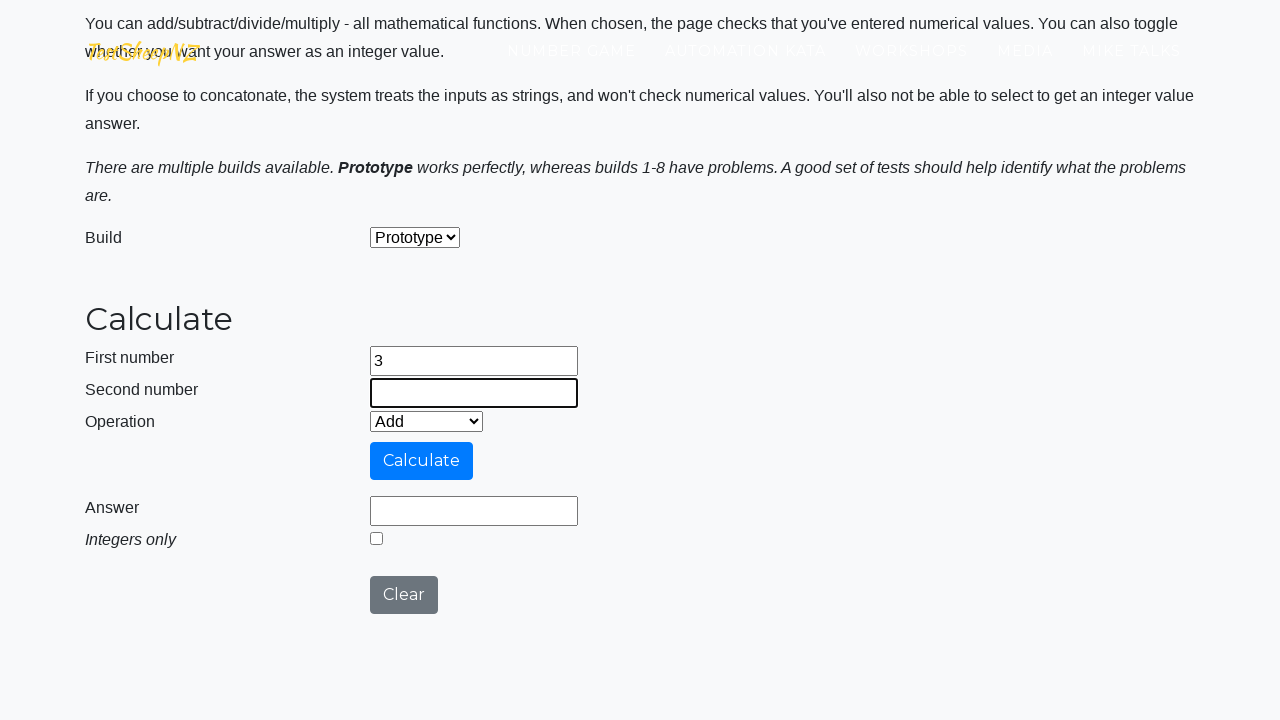

Entered 5 in second number field on #number2Field
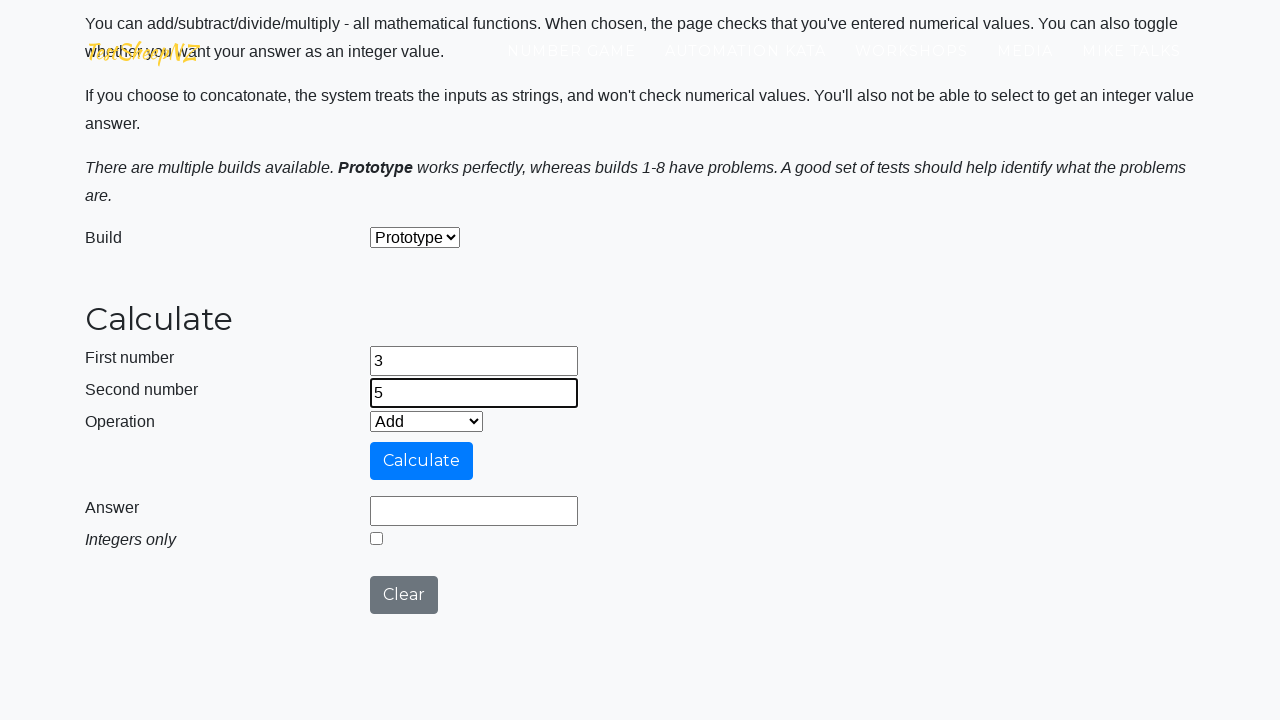

Clicked operation dropdown at (426, 421) on #selectOperationDropdown
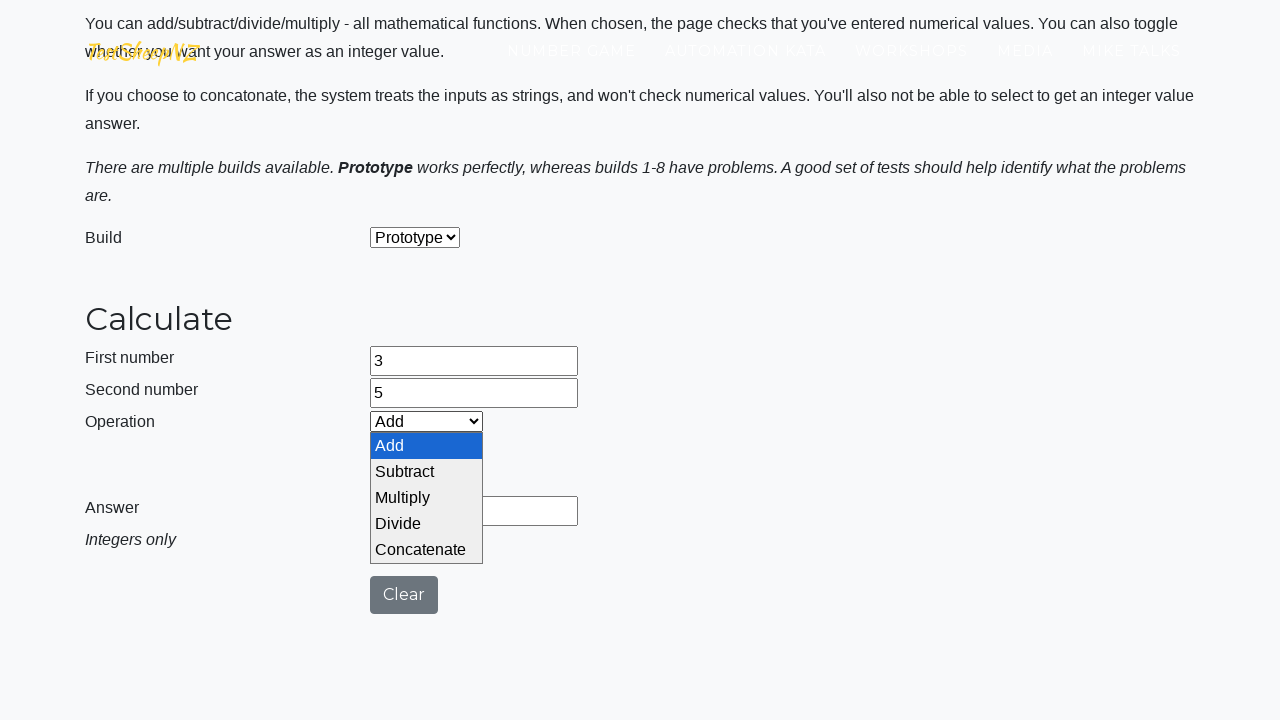

Selected Multiply operation from dropdown on #selectOperationDropdown
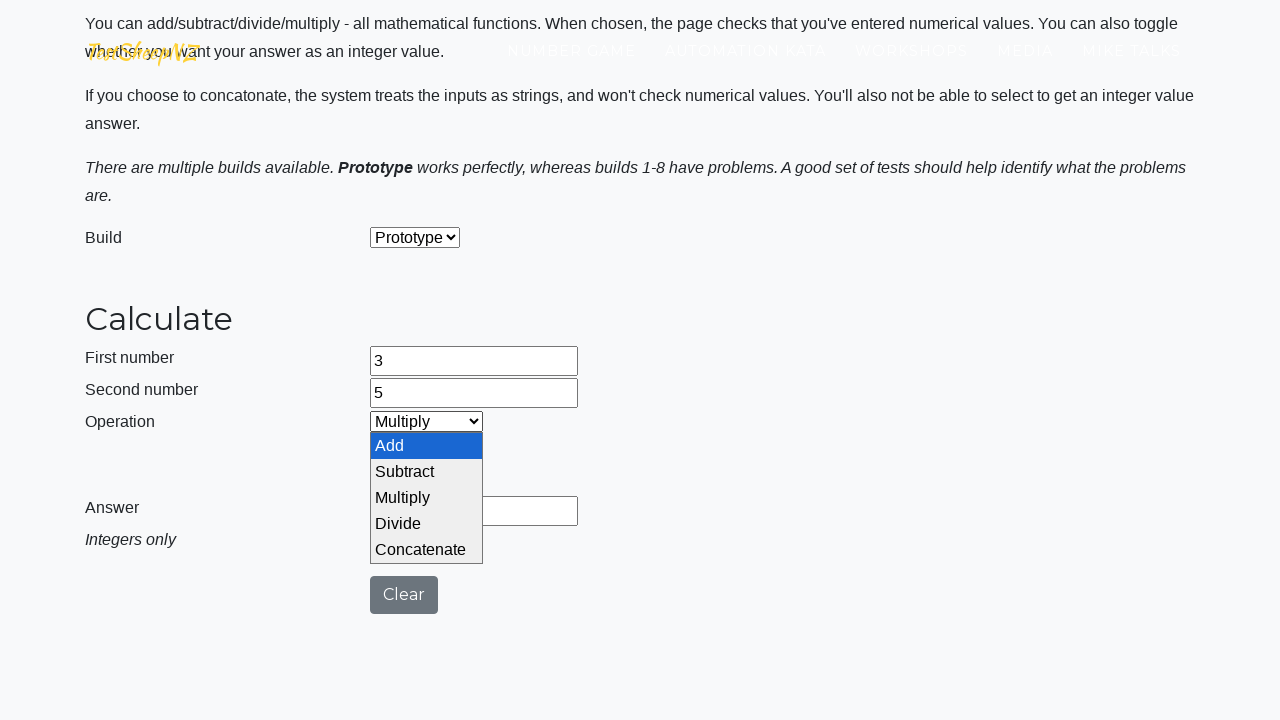

Clicked calculate button at (422, 461) on #calculateButton
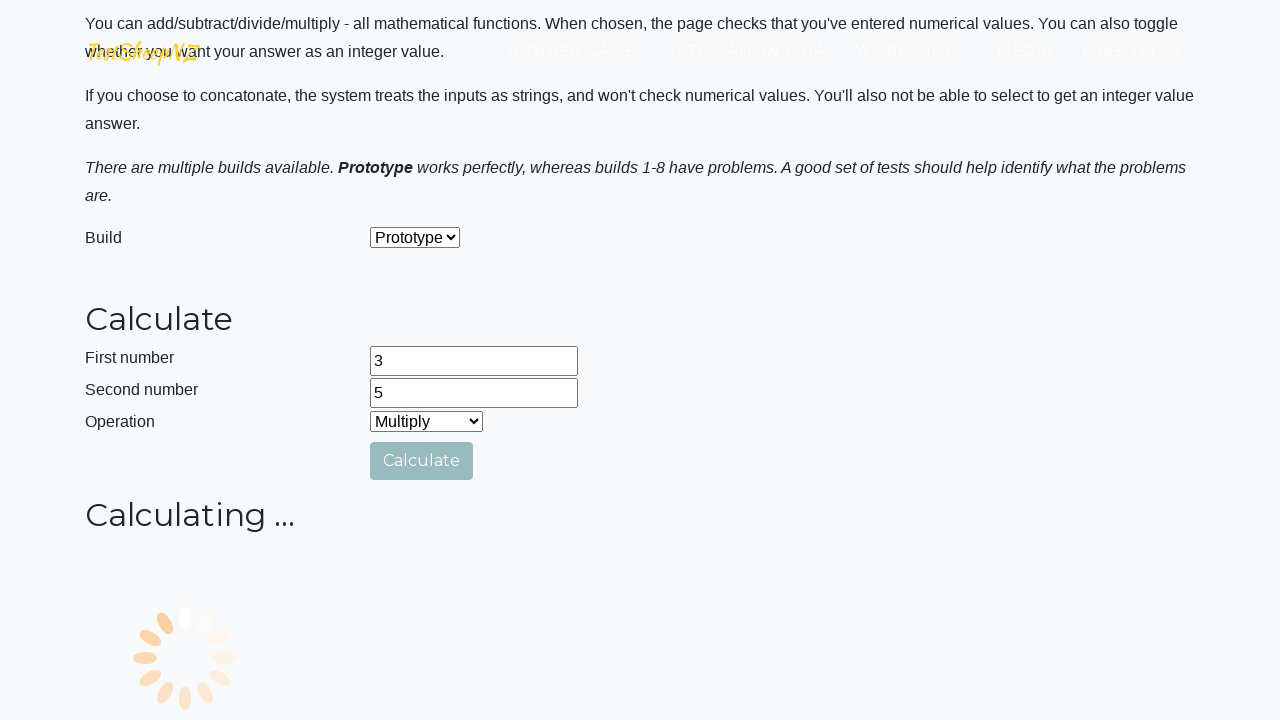

Waited 3 seconds for calculation to complete
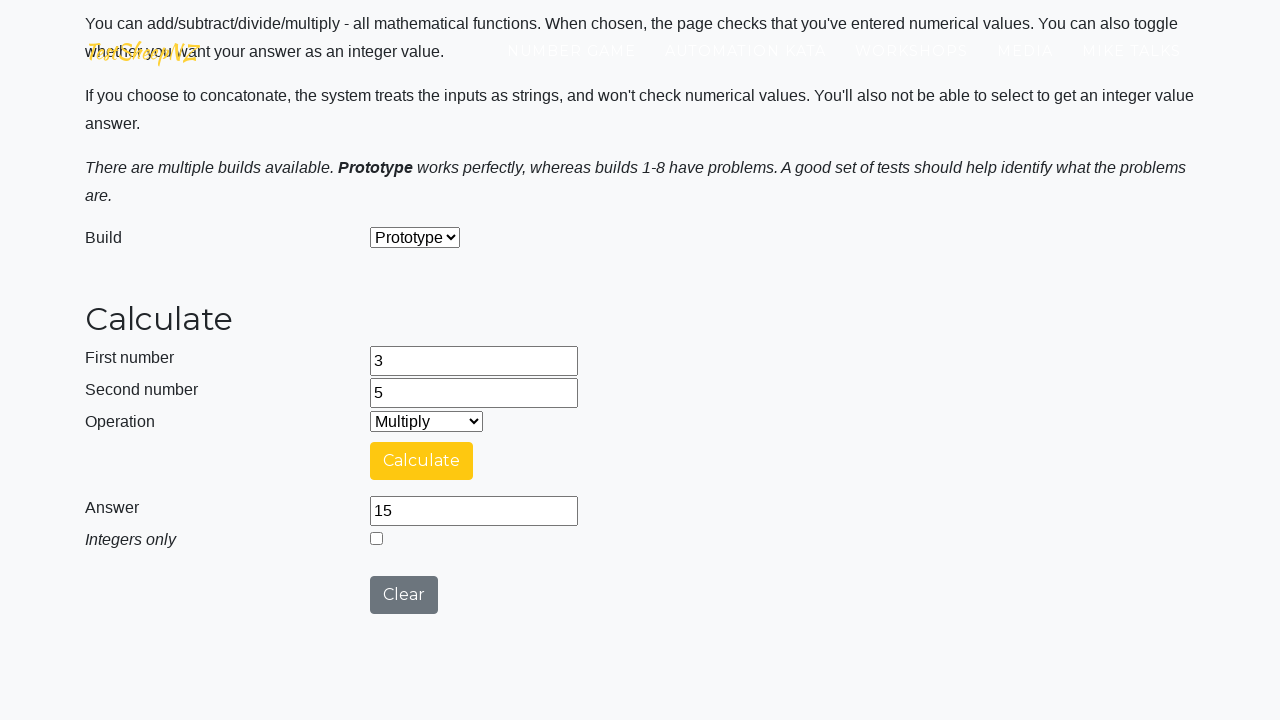

Located answer field element
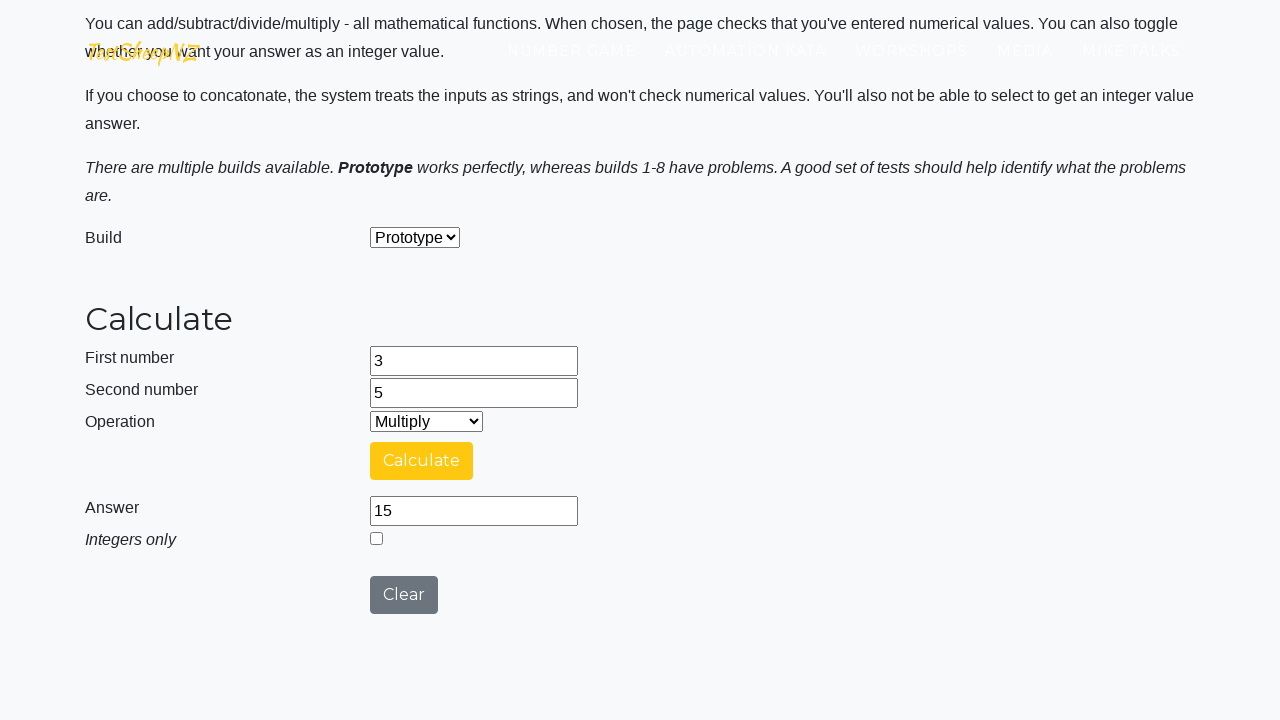

Verified that calculation result equals 15
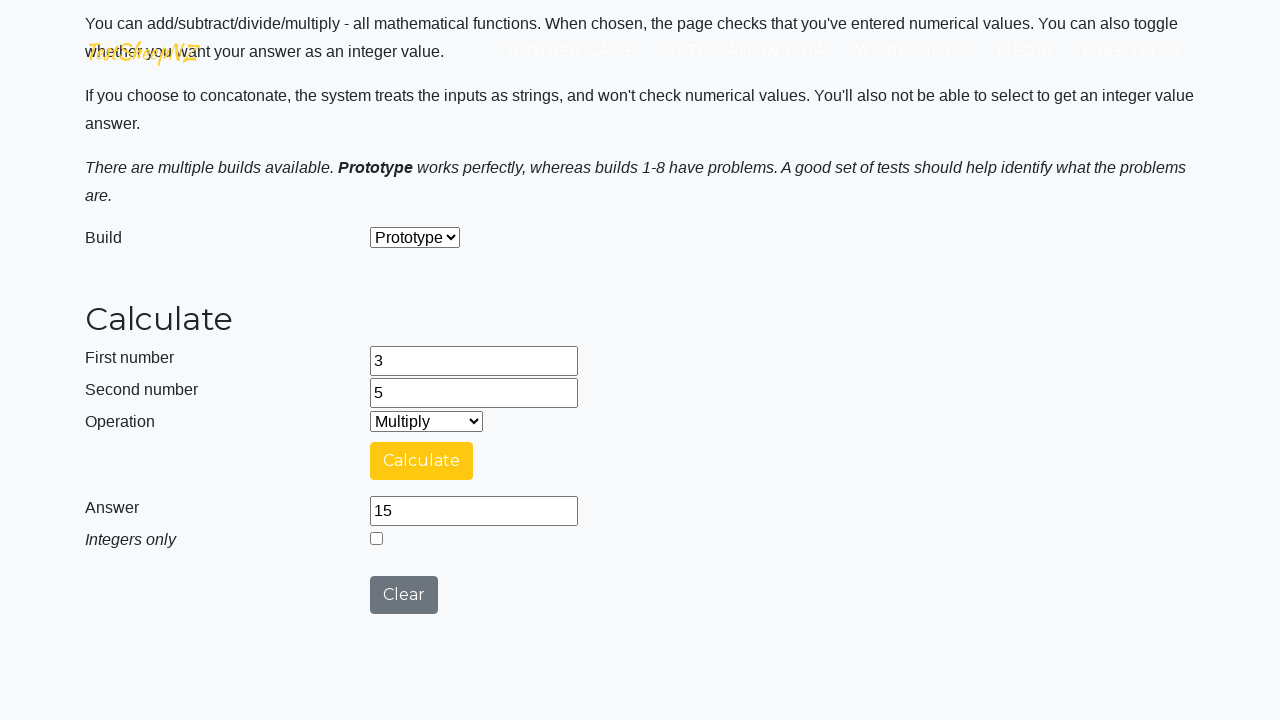

Clicked clear button to reset calculator at (404, 595) on #clearButton
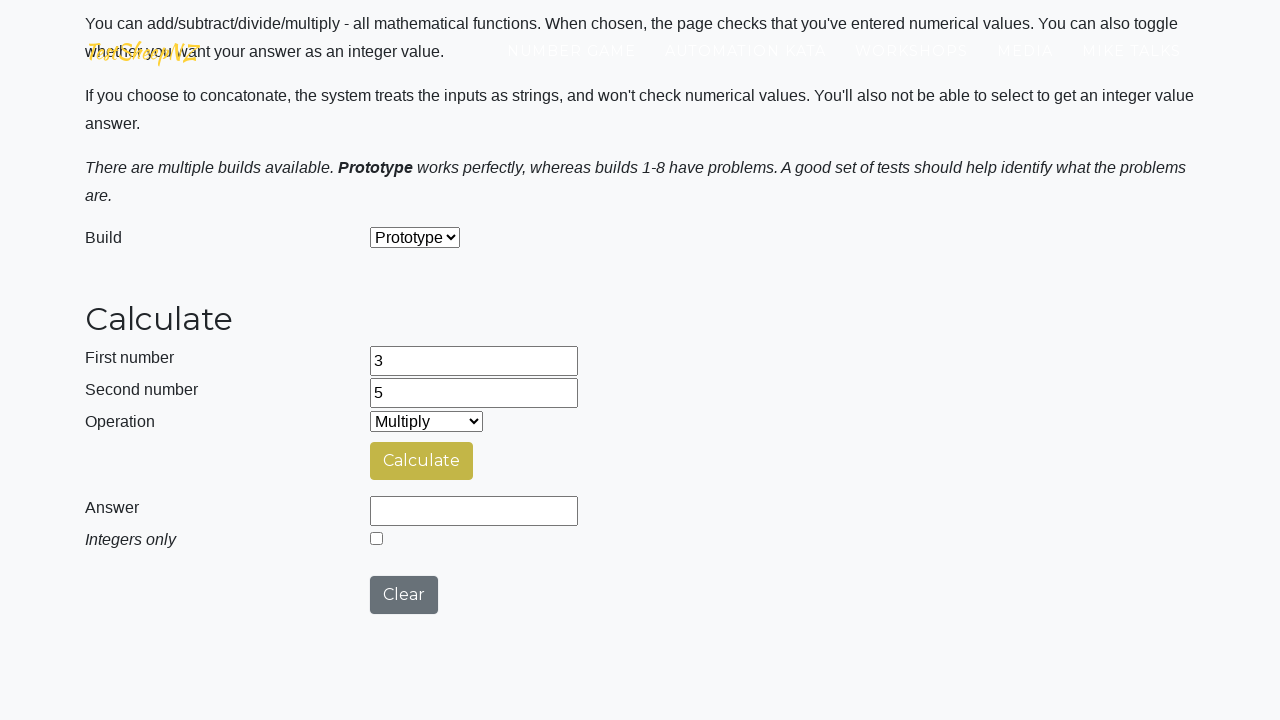

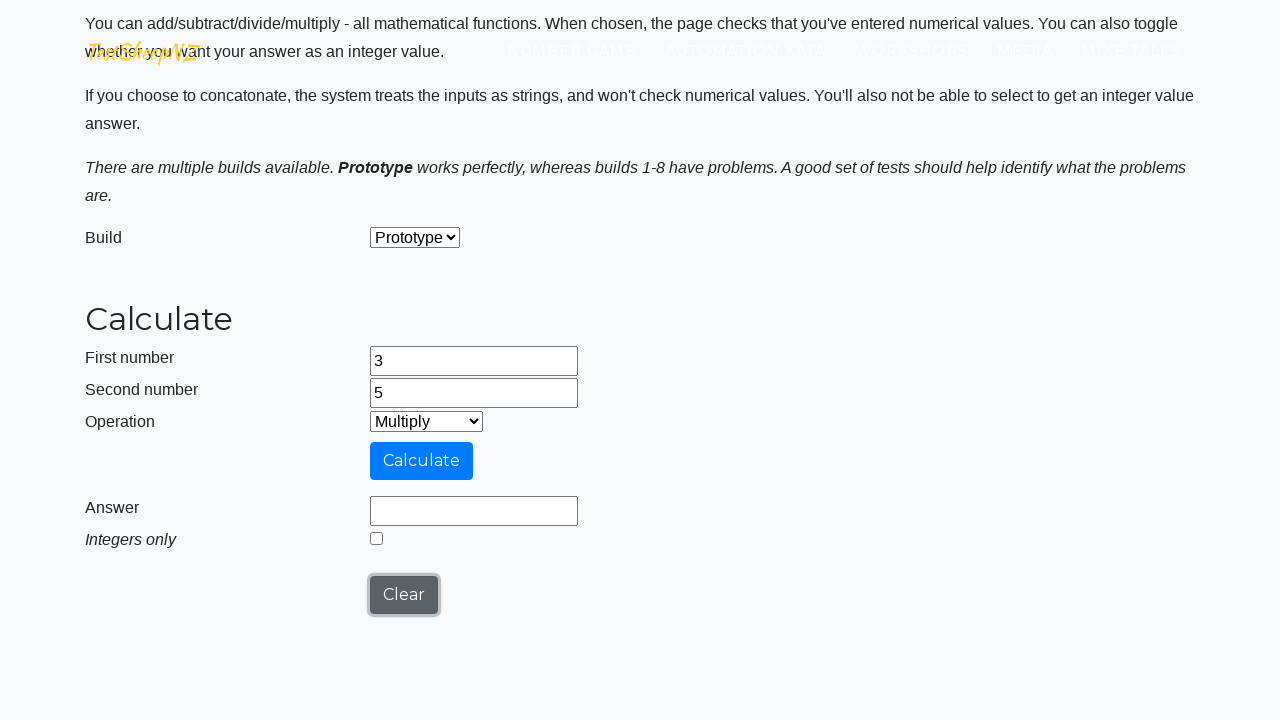